Tests browser window handling by opening a new window through a link click and switching between parent and child windows

Starting URL: https://the-internet.herokuapp.com/windows

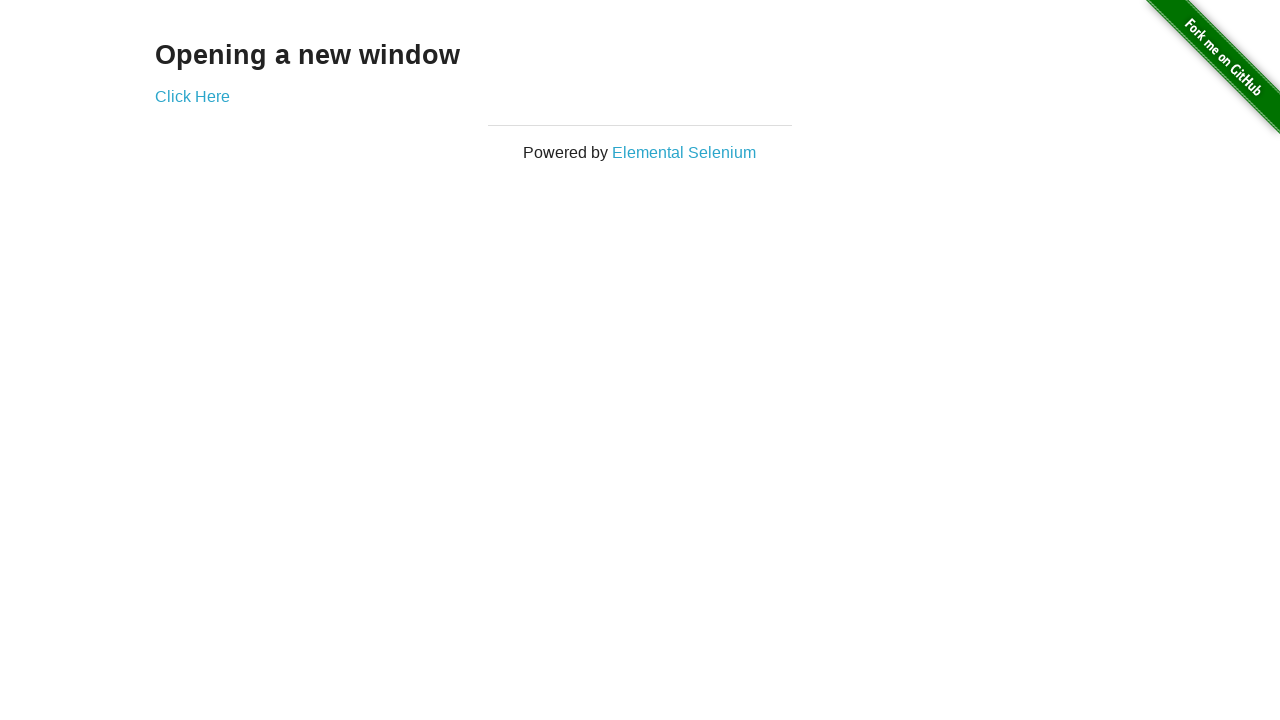

Clicked 'Click Here' link to open new window at (192, 96) on text=Click Here
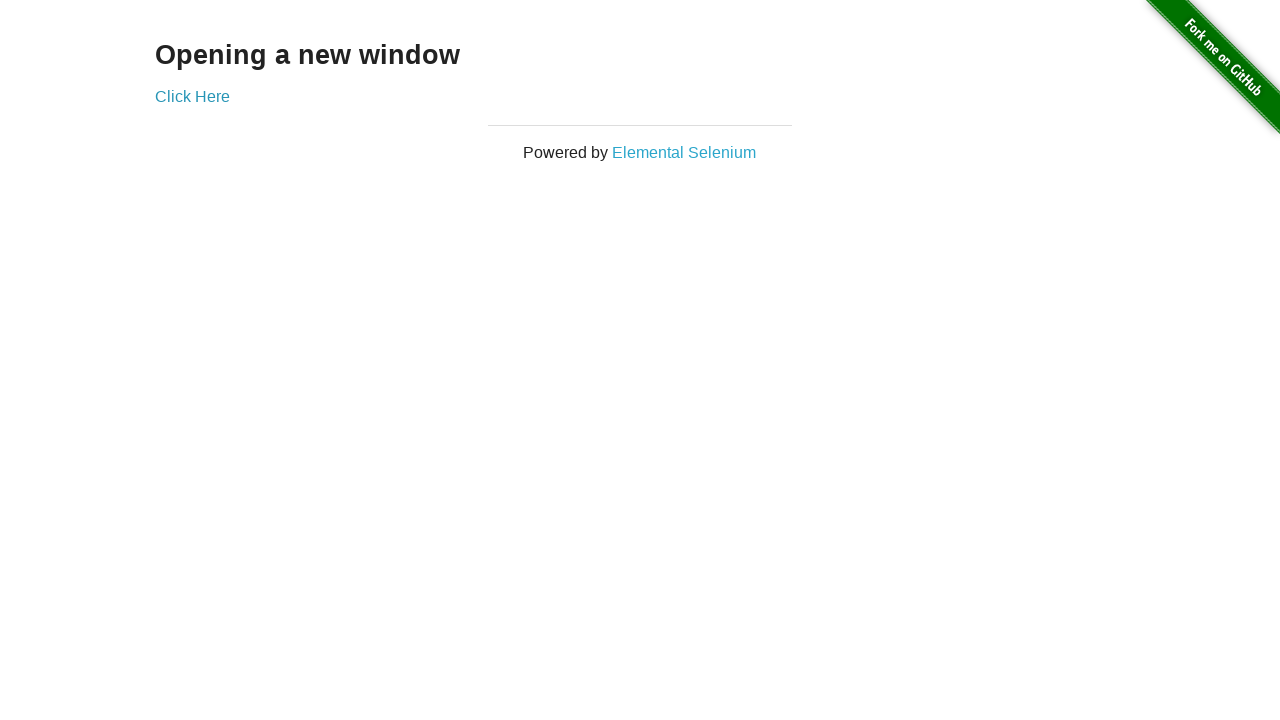

New window/tab opened and captured
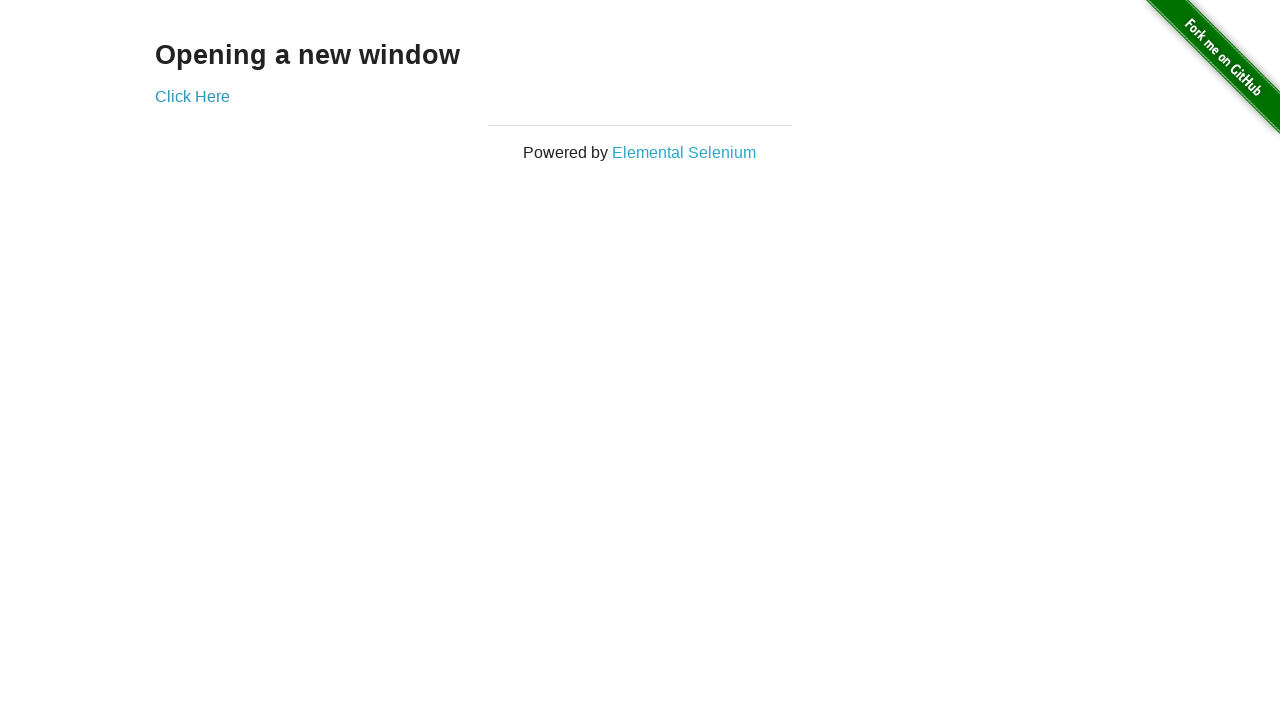

Child window fully loaded
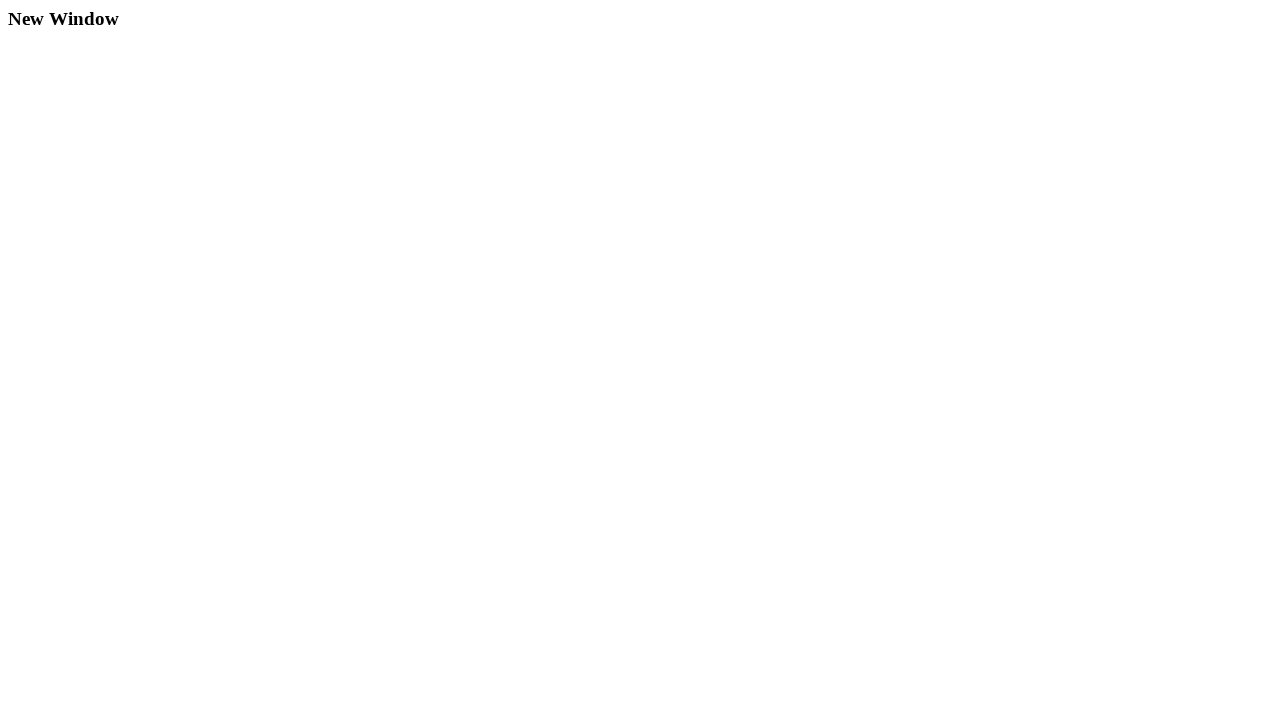

Closed child window
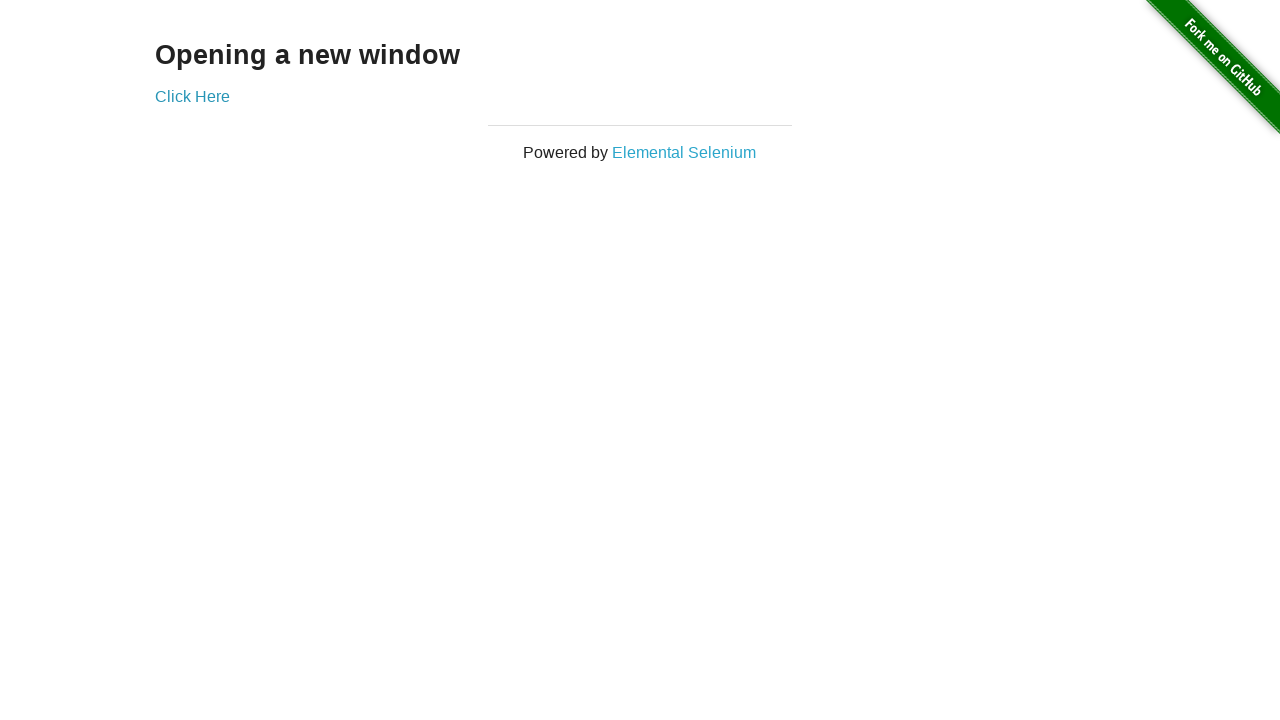

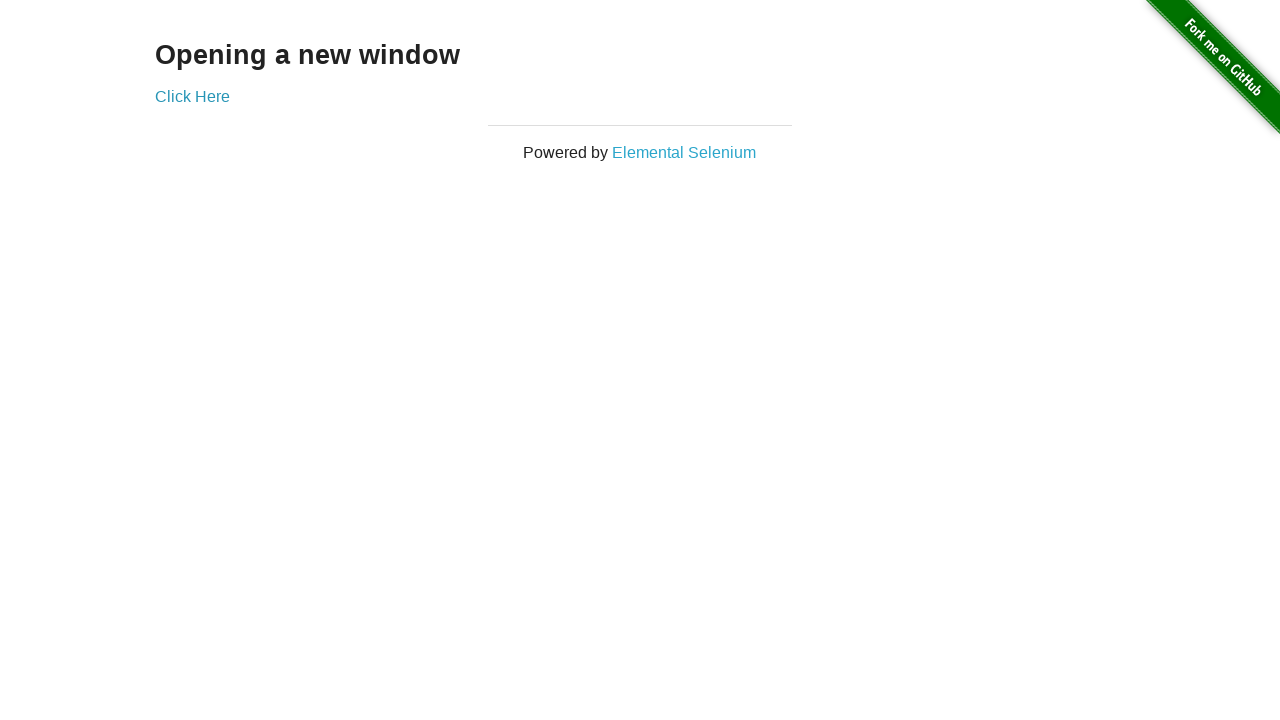